Navigates to Spotify's featured browse section to view featured content

Starting URL: https://open.spotify.com/browse/featured

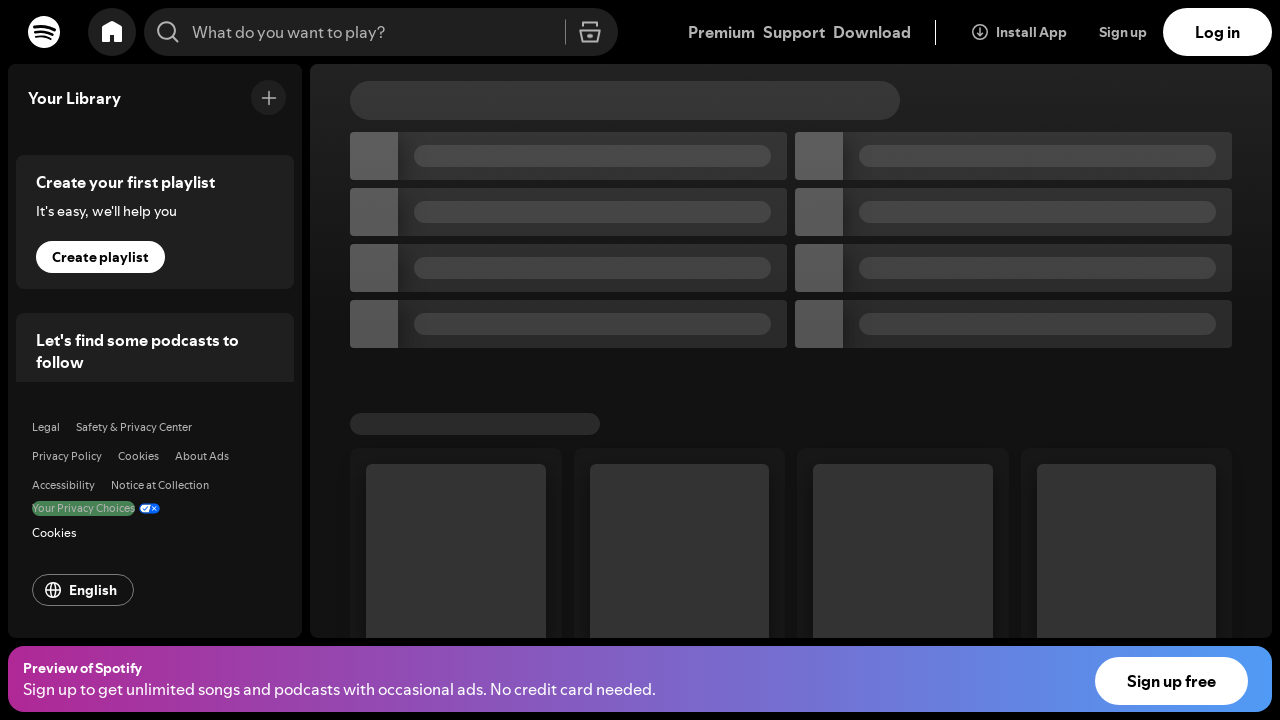

Waited for DOM content to load on featured browse page
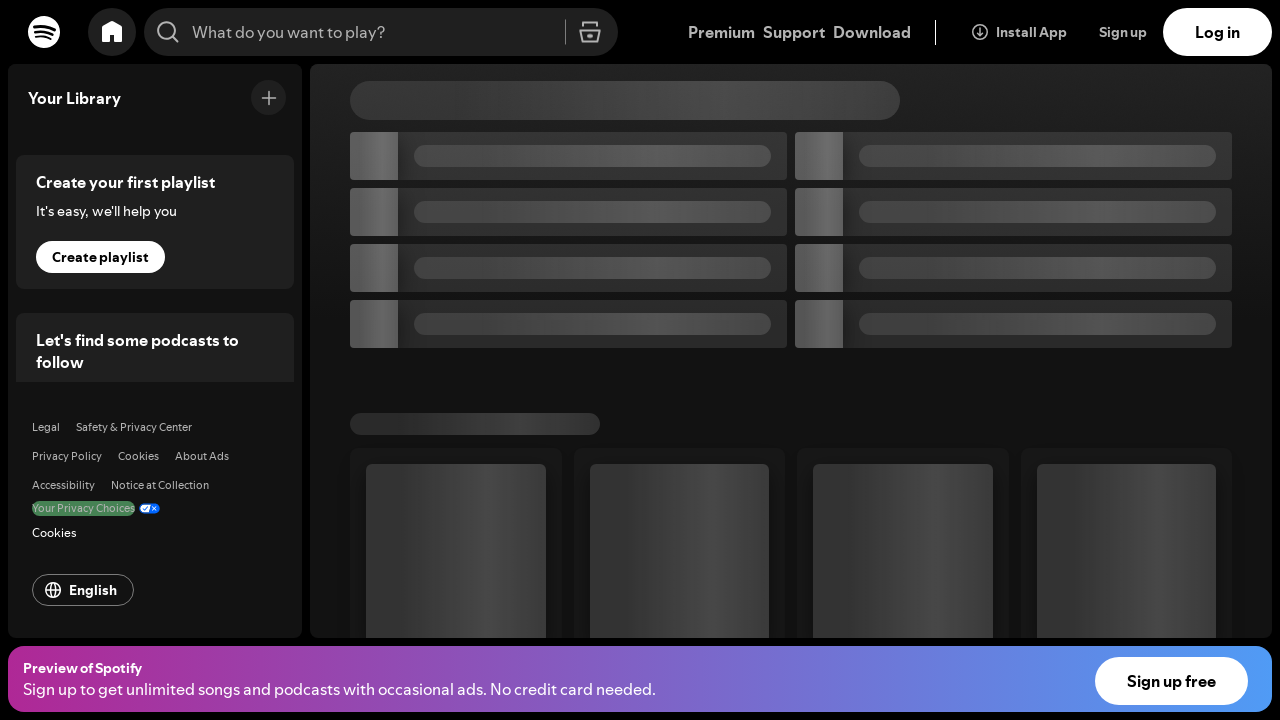

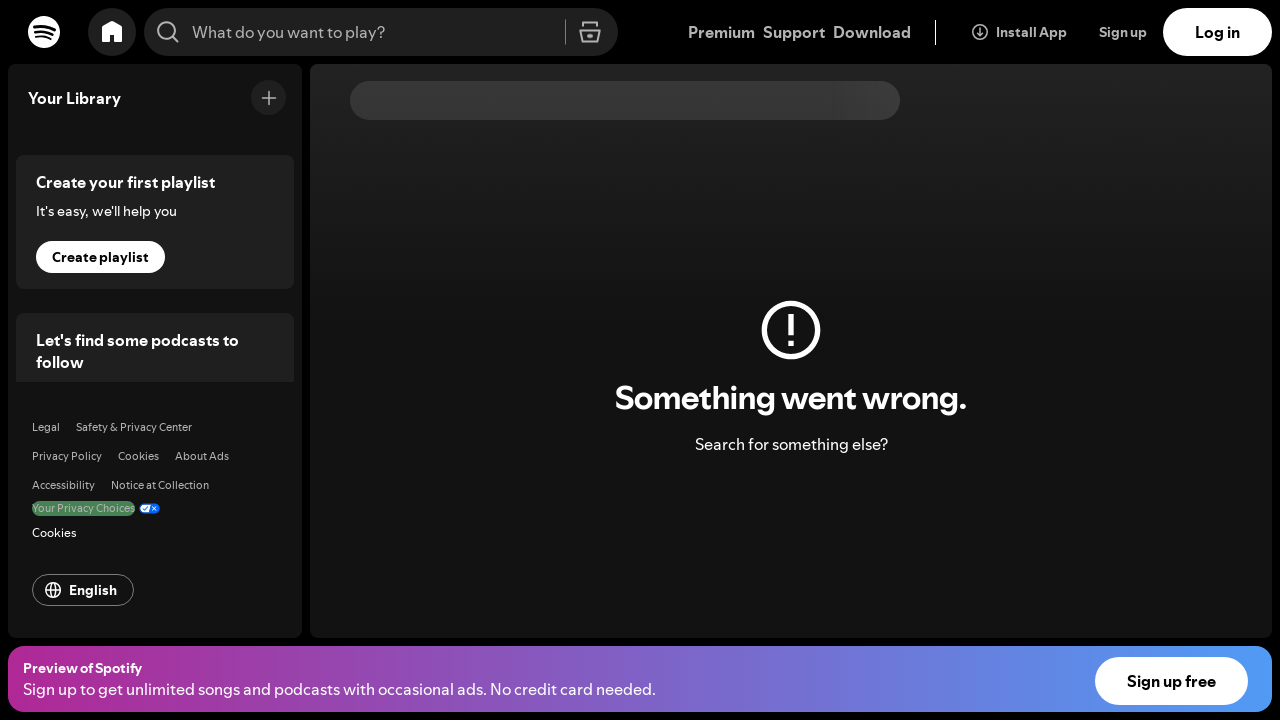